Tests clicking a button identified by CSS class selectors on the UI Testing Playground class attribute challenge page.

Starting URL: http://uitestingplayground.com/classattr

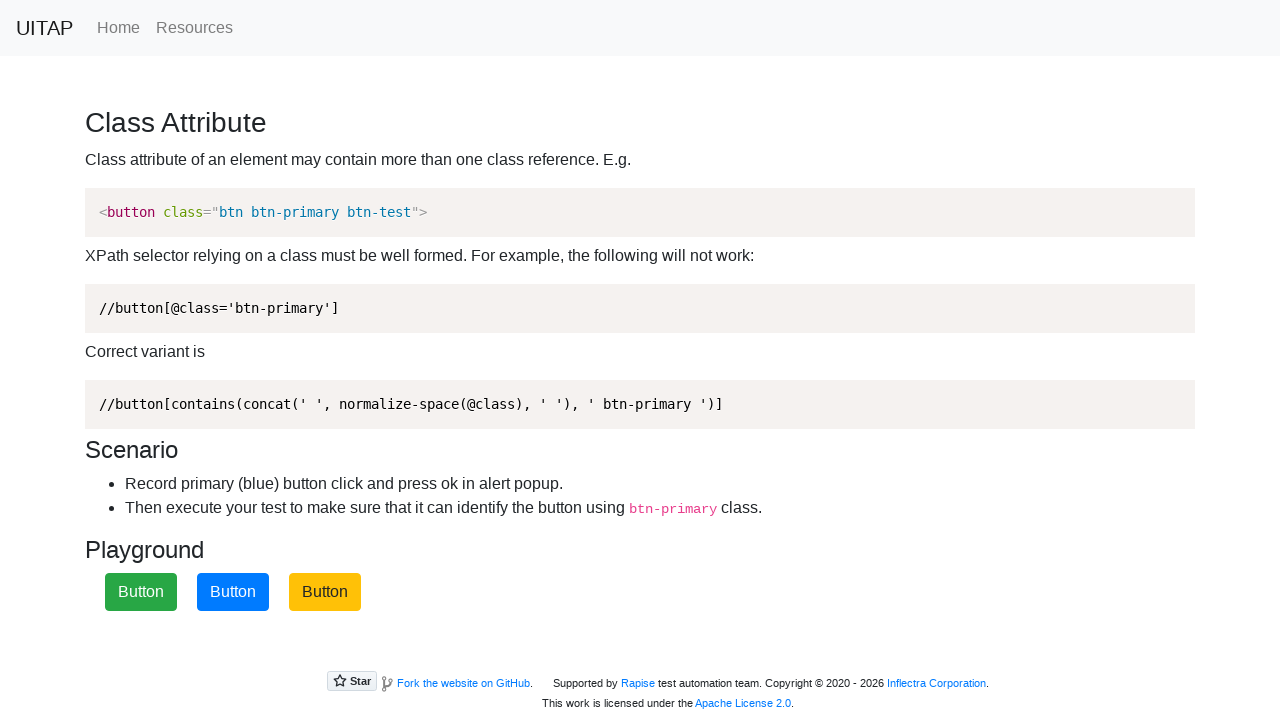

Navigated to UI Testing Playground class attribute challenge page
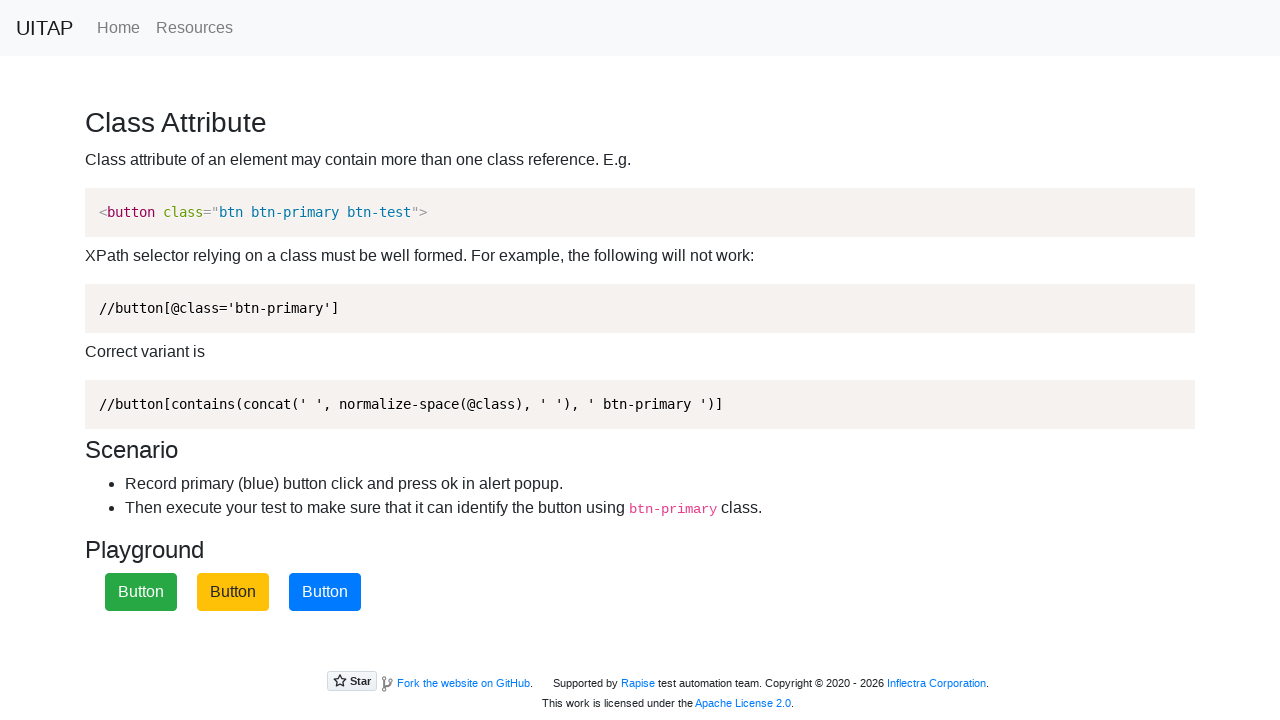

Clicked the primary test button identified by CSS class selectors at (325, 592) on .btn-primary.btn-test
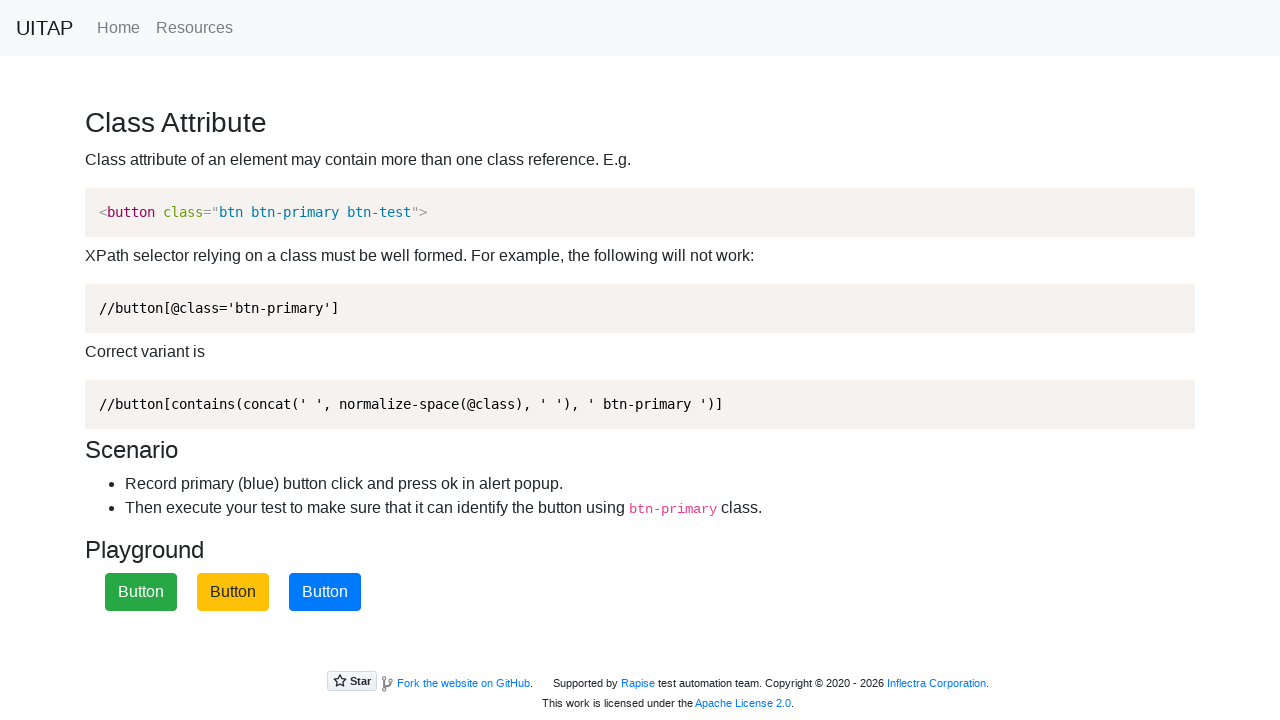

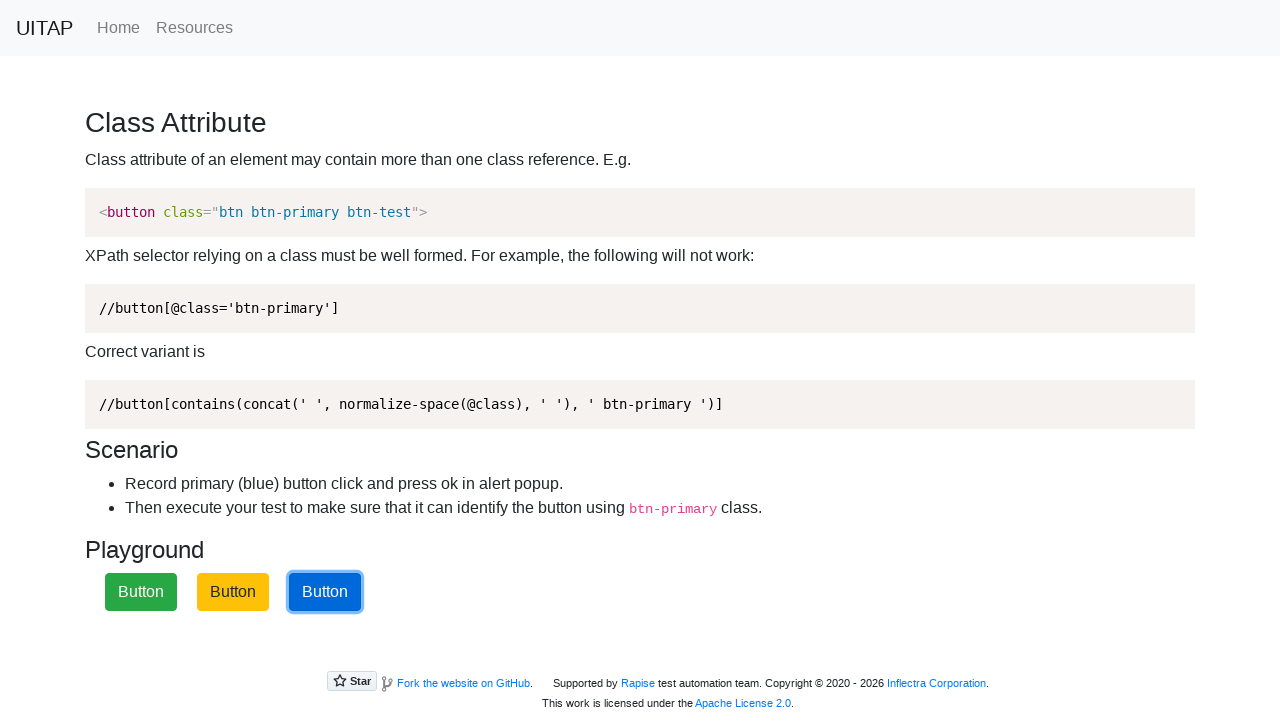